Tests right-click functionality by right-clicking the "Right Click Me" button and verifying the displayed message

Starting URL: https://demoqa.com/buttons

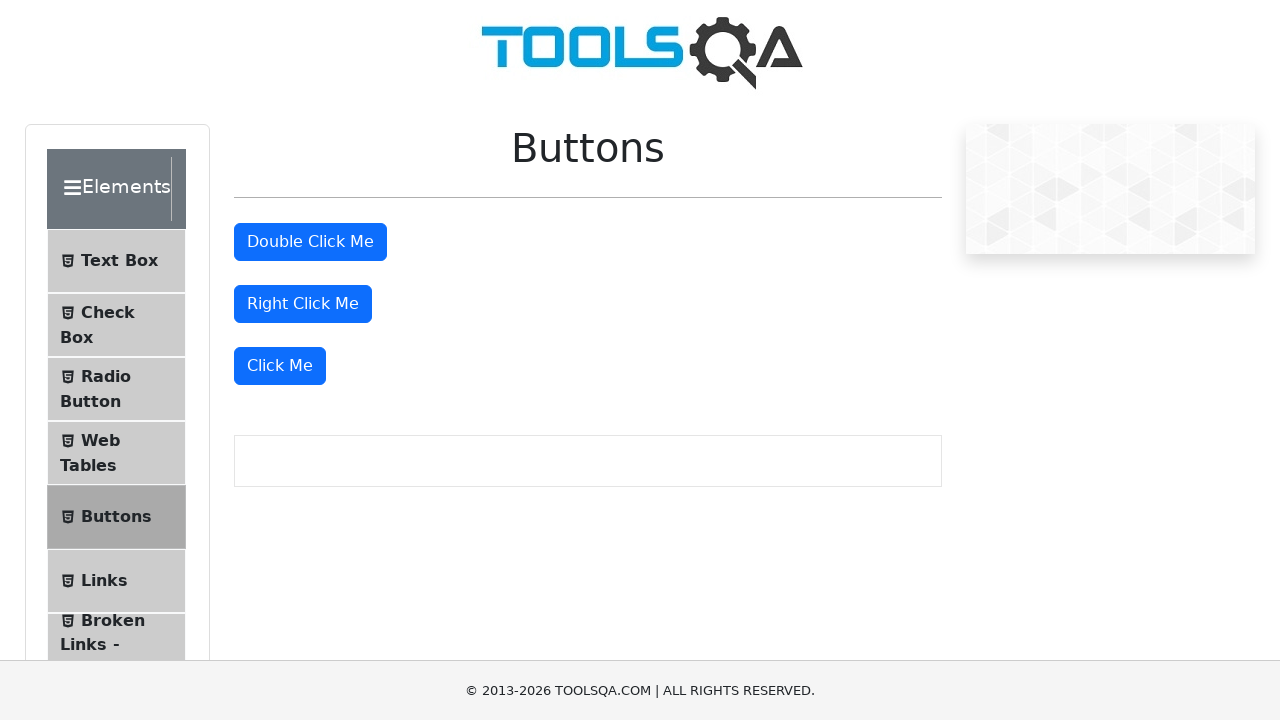

Right-clicked the 'Right Click Me' button at (303, 304) on #rightClickBtn
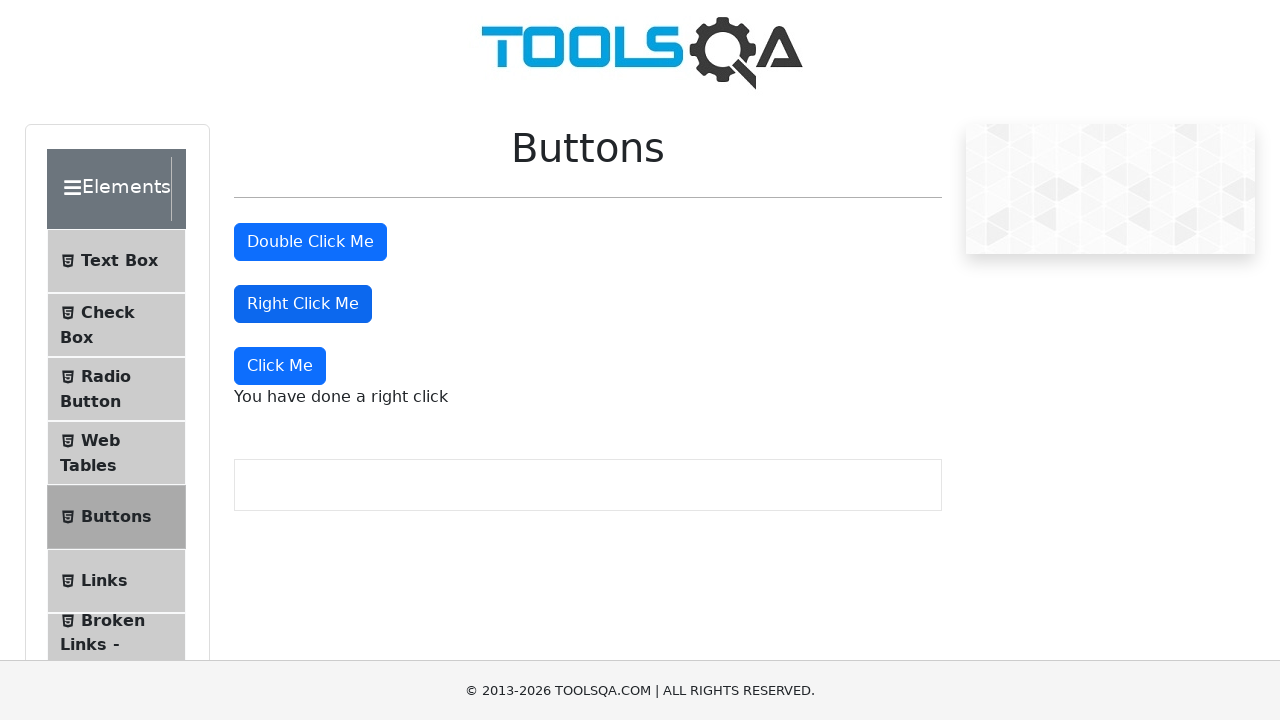

Right-click message appeared on the page
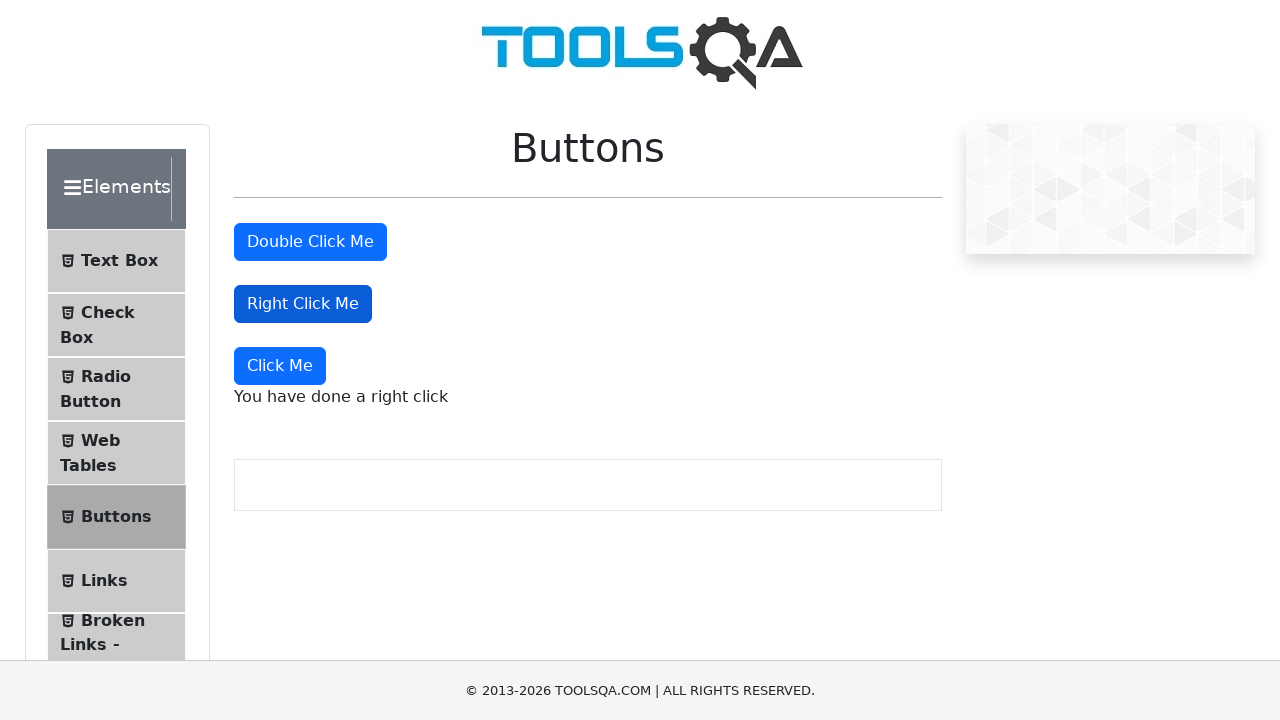

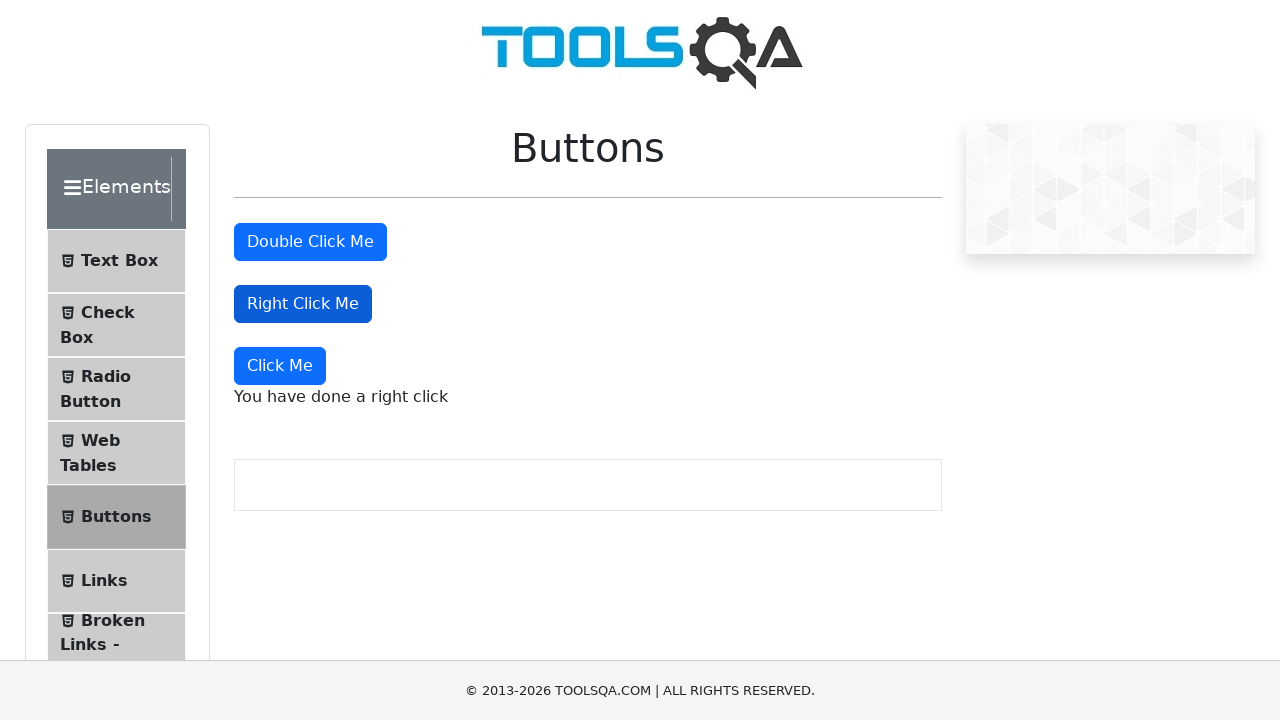